Tests navigation by clicking the A/B Testing link, verifying the page title, navigating back to the home page, and verifying the home page title.

Starting URL: https://practice.cydeo.com/

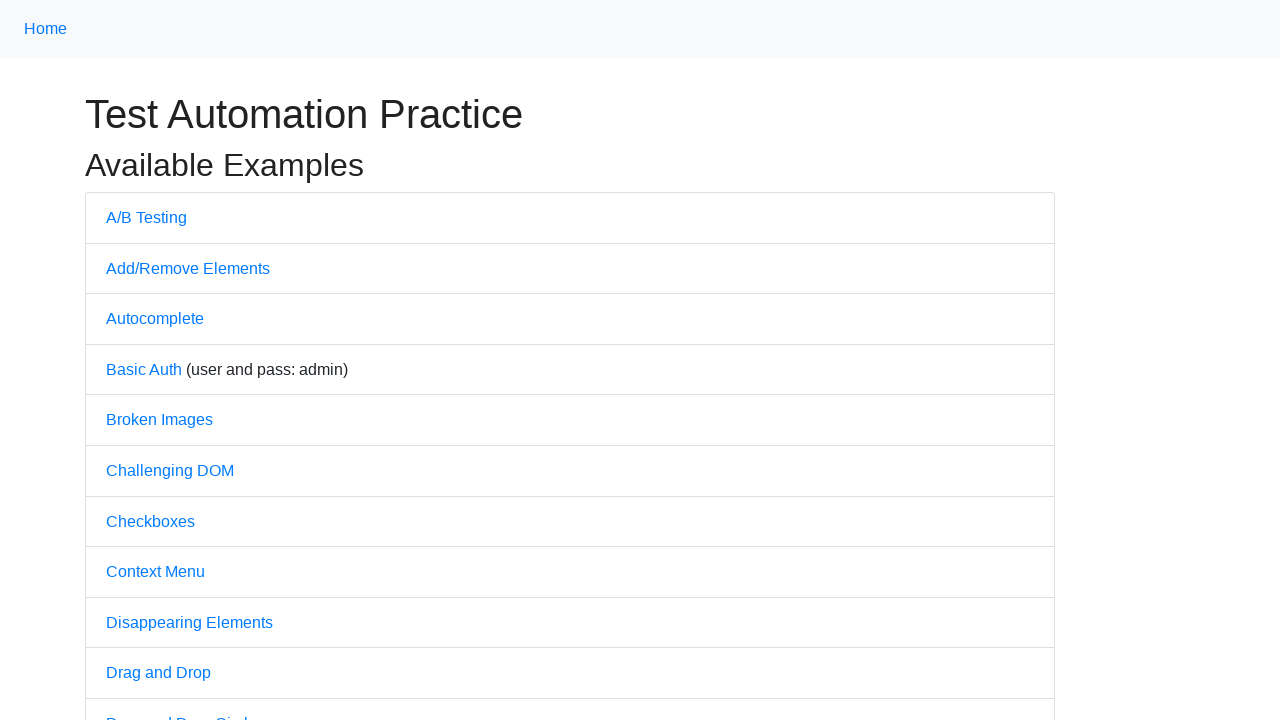

Clicked on A/B Testing link at (146, 217) on text=A/B Testing
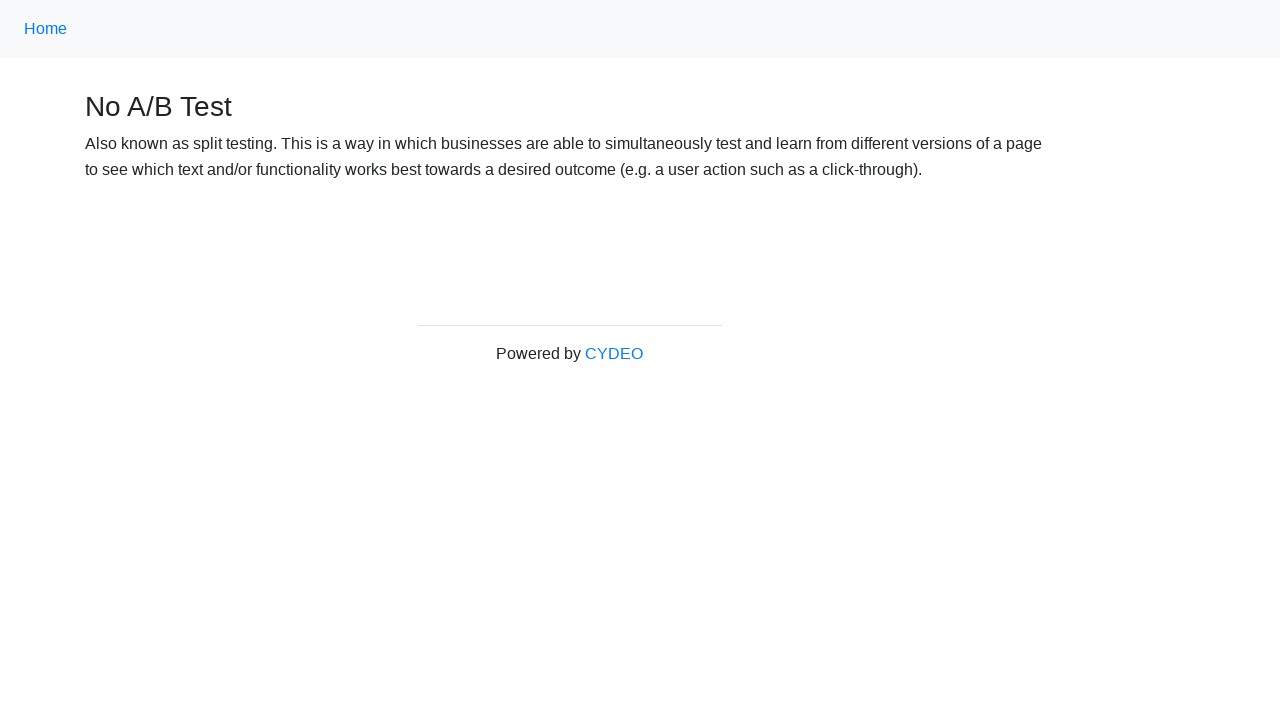

A/B Testing page loaded
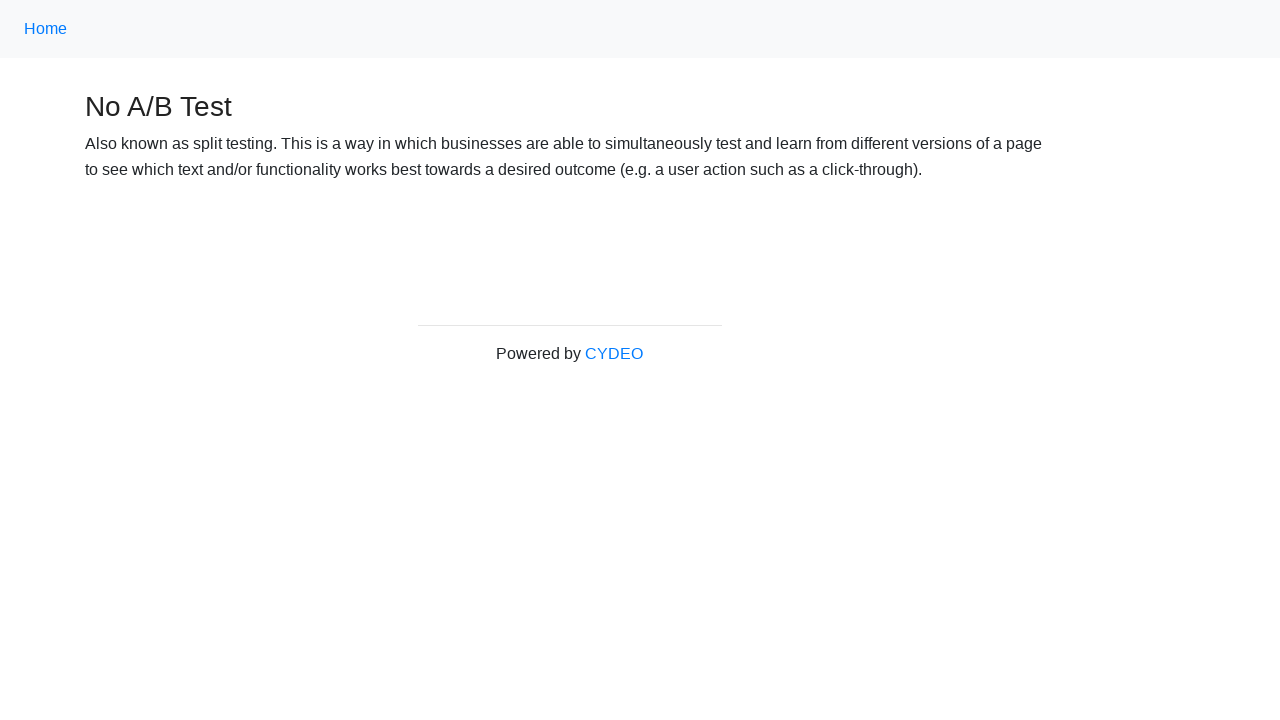

Verified page title is 'No A/B Test'
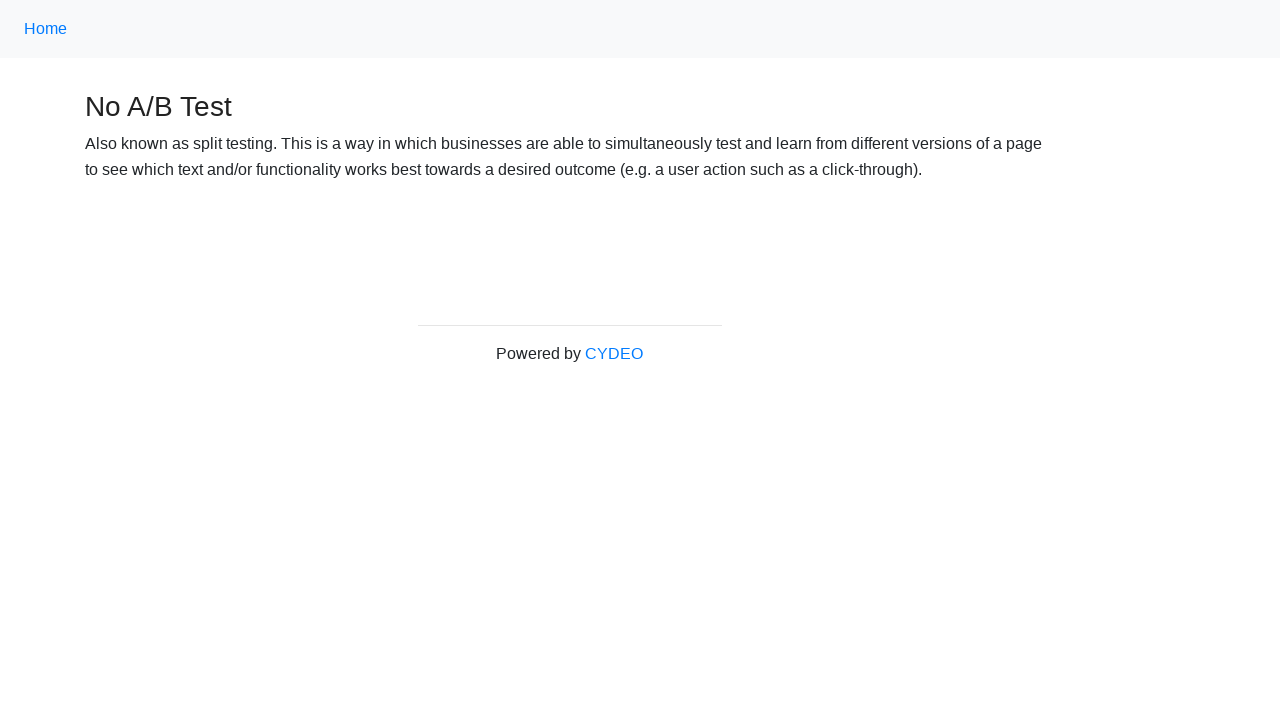

Navigated back to home page
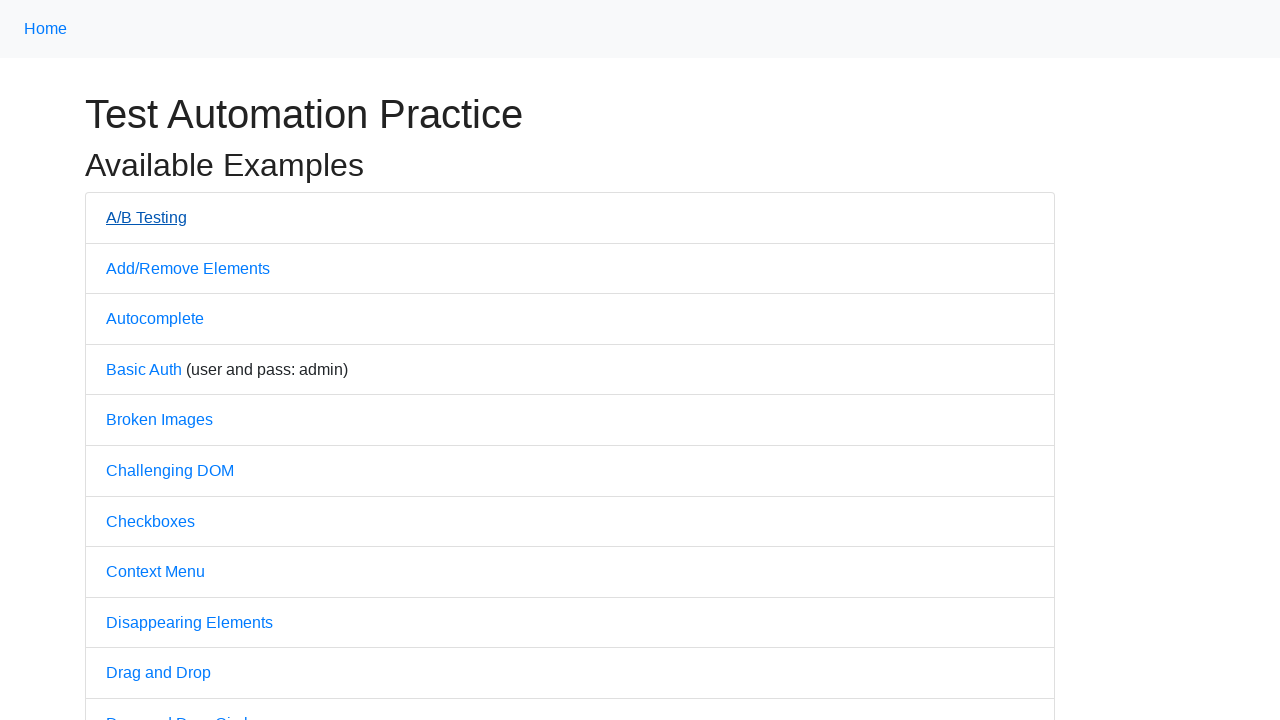

Home page loaded
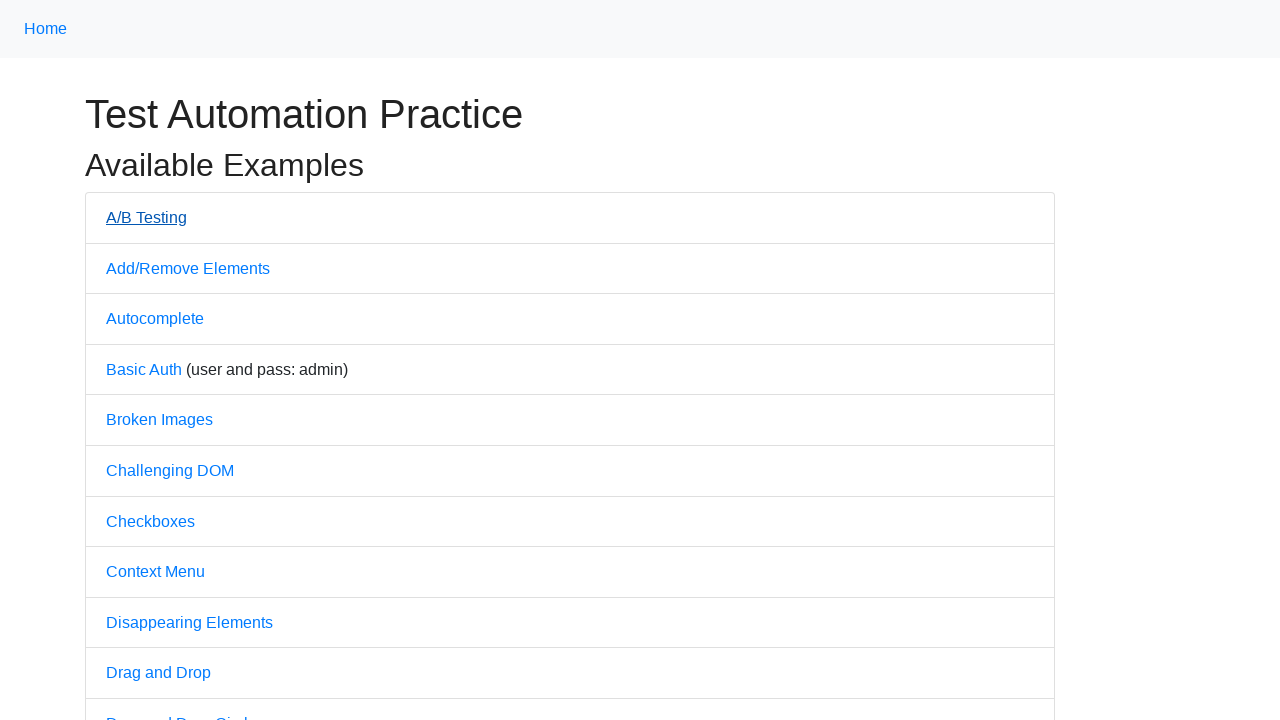

Verified home page title is 'Practice'
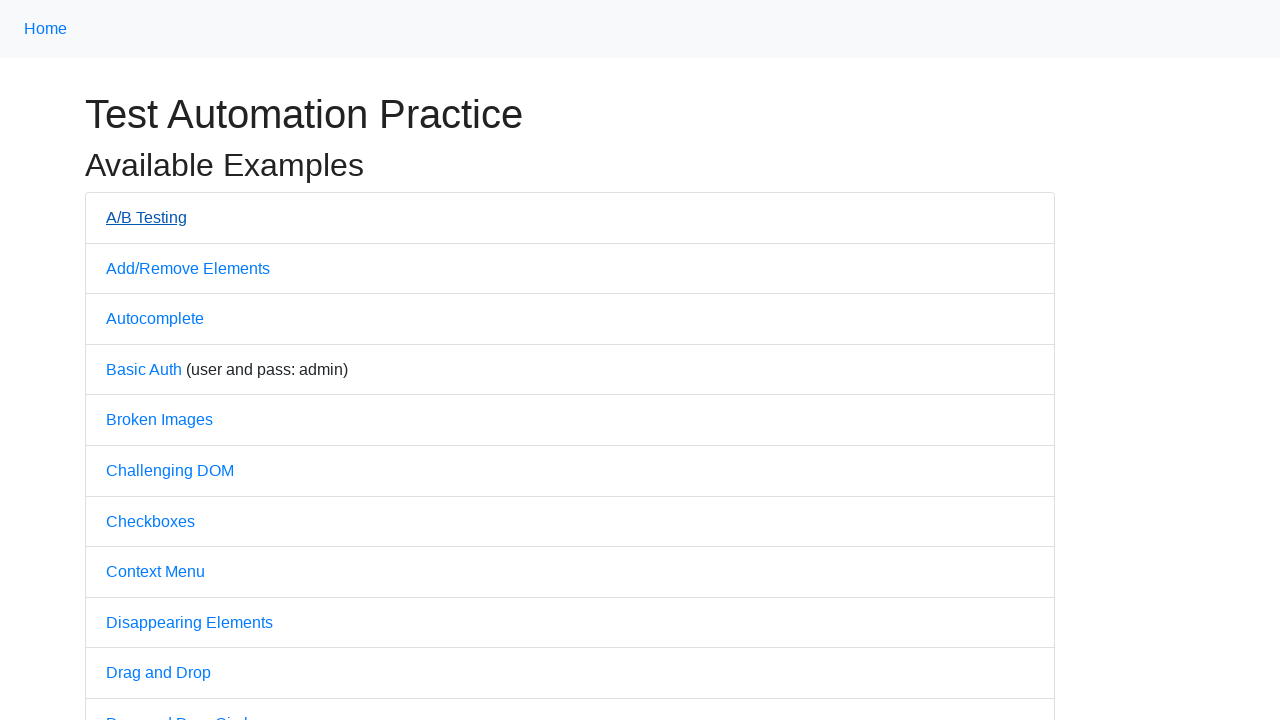

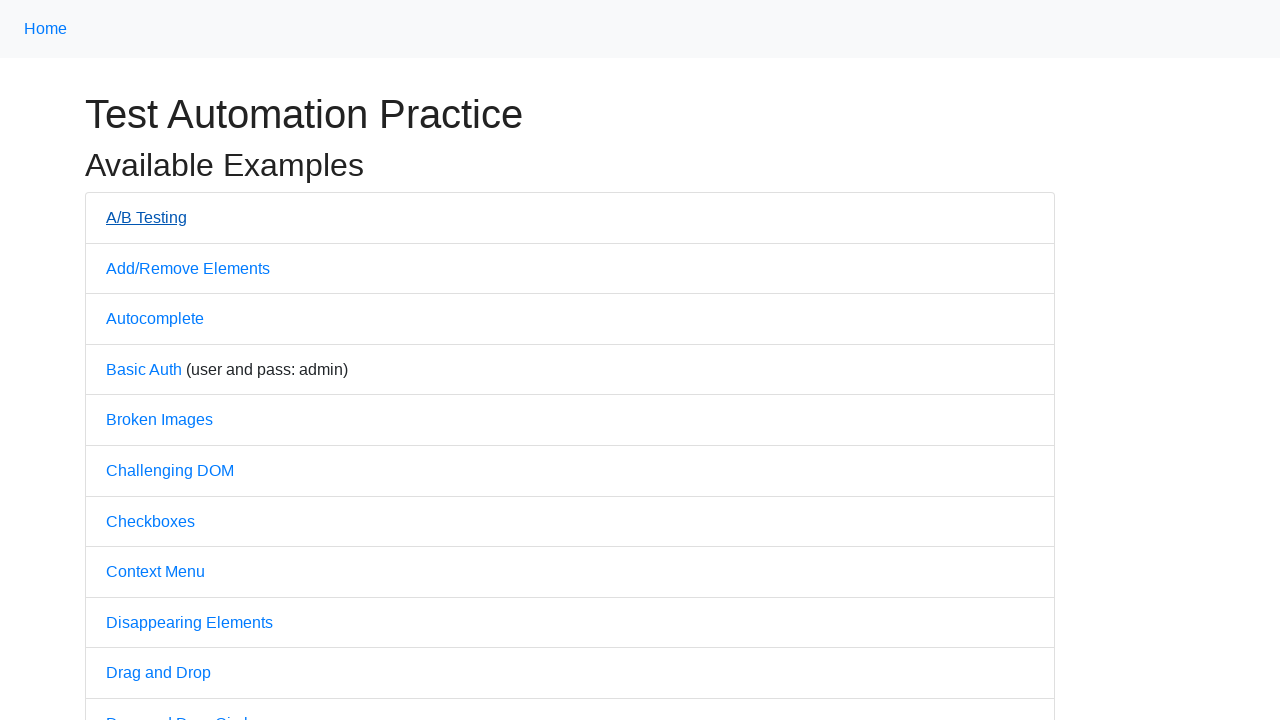